Tests the Tops at Spar liquor store finder functionality by dismissing the age verification modal, navigating to the specials/store finder page, searching for stores in different locations (toti and umlazi), and clicking through to view store details.

Starting URL: https://www.topsatspar.co.za/Home#

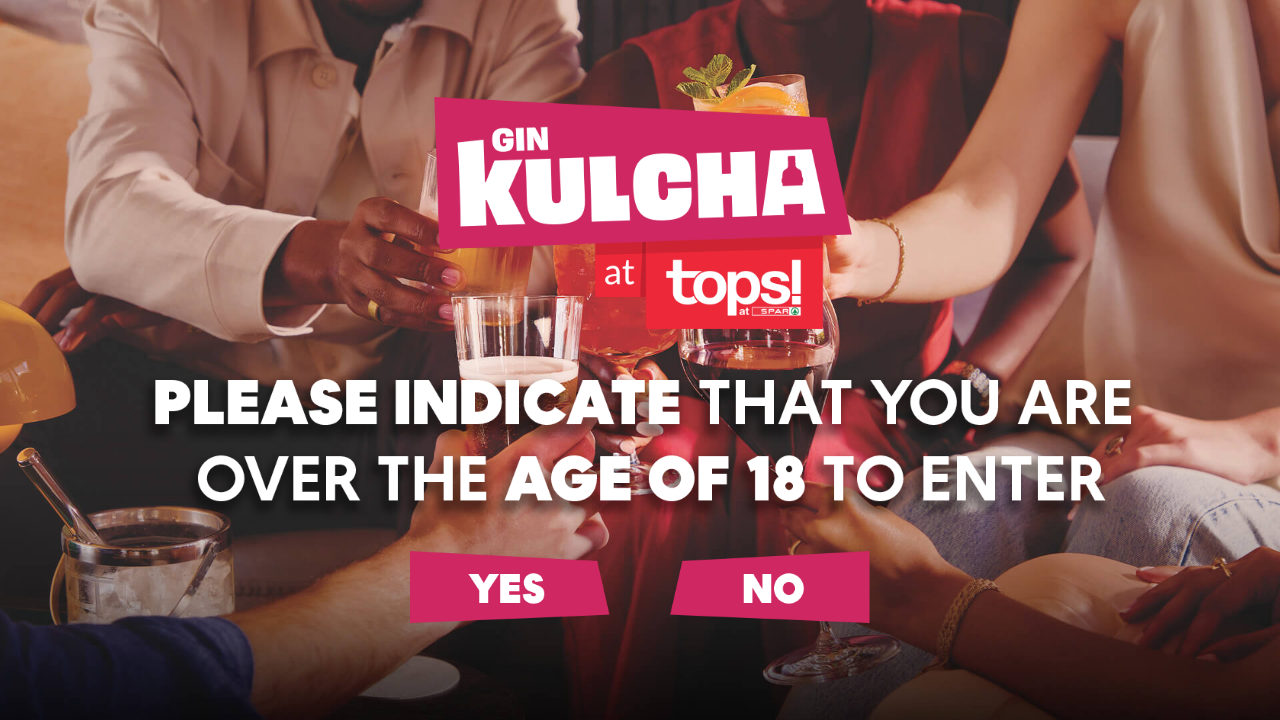

Dismissed age verification modal by clicking confirm button at (510, 586) on xpath=//*[@id="AGModal"]/div/div/div/a[1]
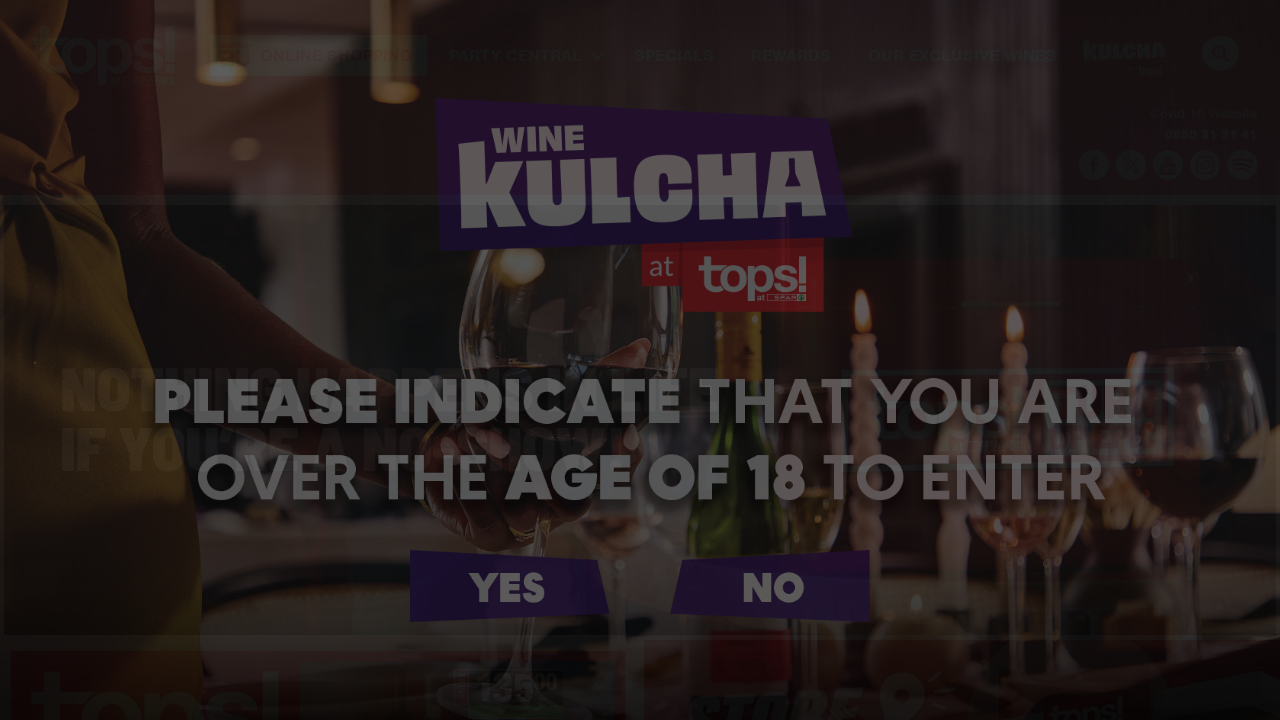

Clicked on specials link in mega menu to navigate to store finder at (674, 56) on a.mega-menu[href='/Stores/Store-Finder?specials=1']
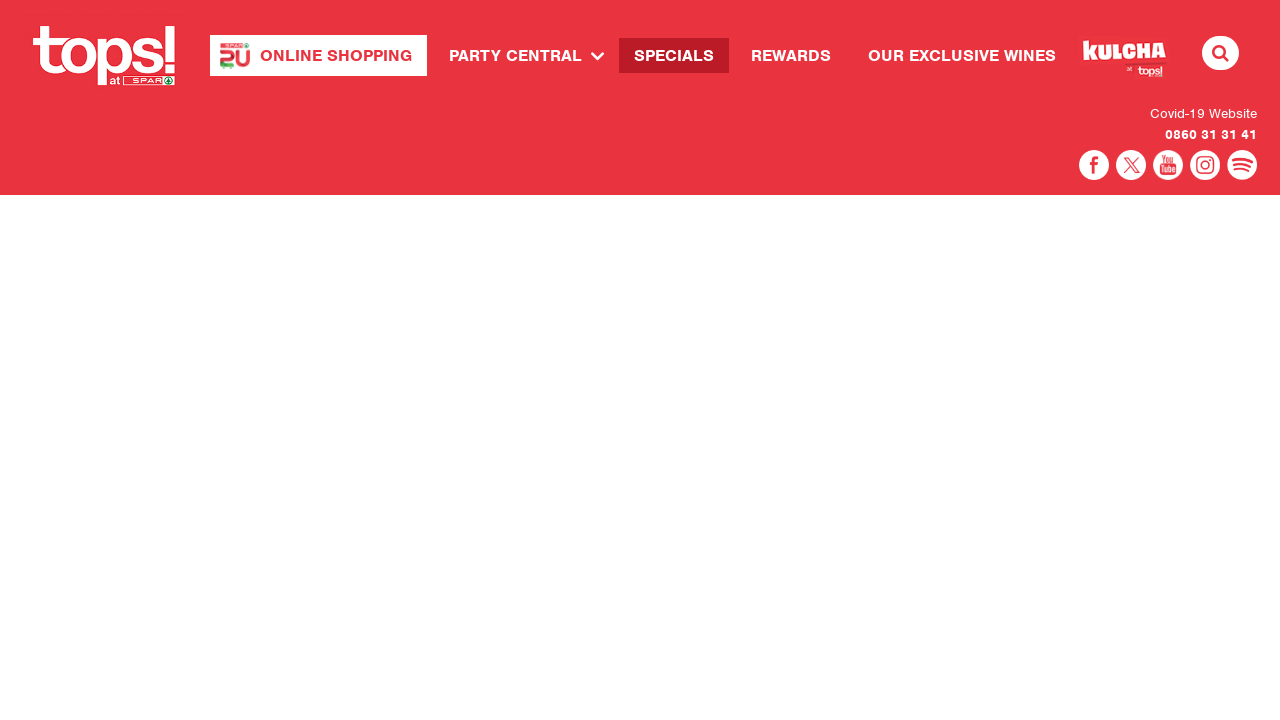

Search field loaded and became visible
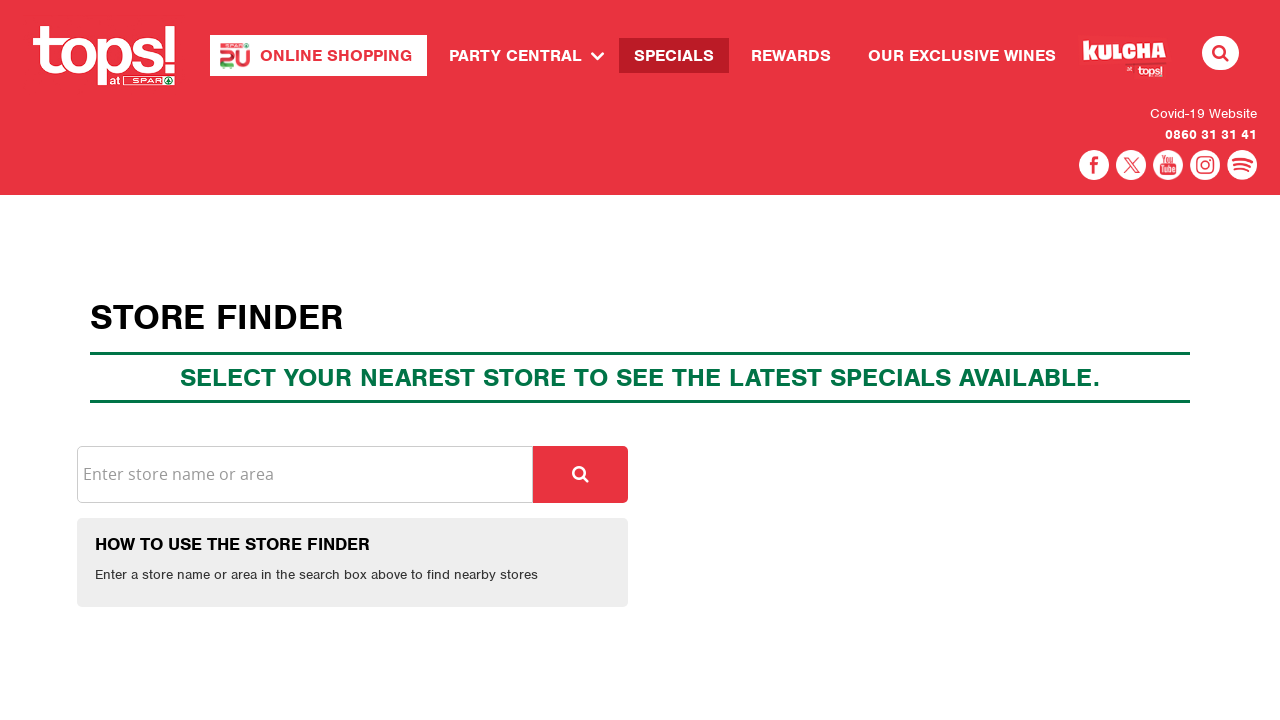

Clicked on search field to focus it at (305, 474) on xpath=//*[@id="searchTerm"]
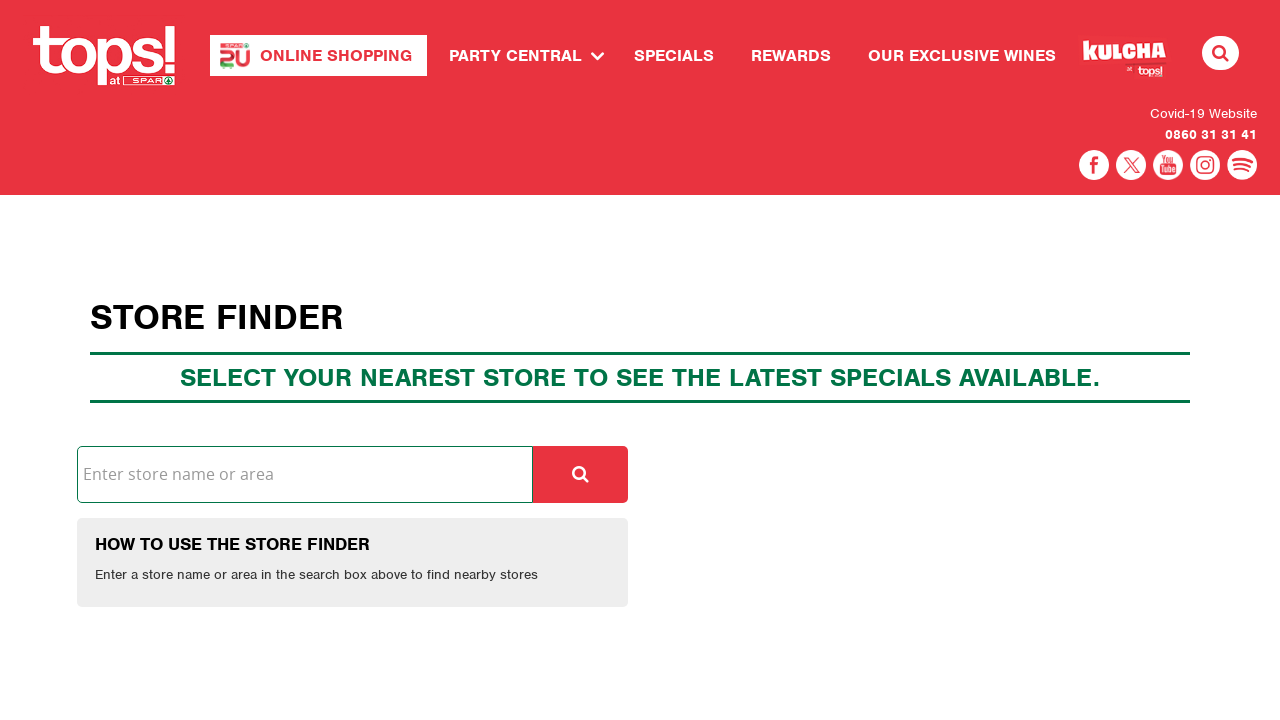

Entered 'toti' in search field on //*[@id="searchTerm"]
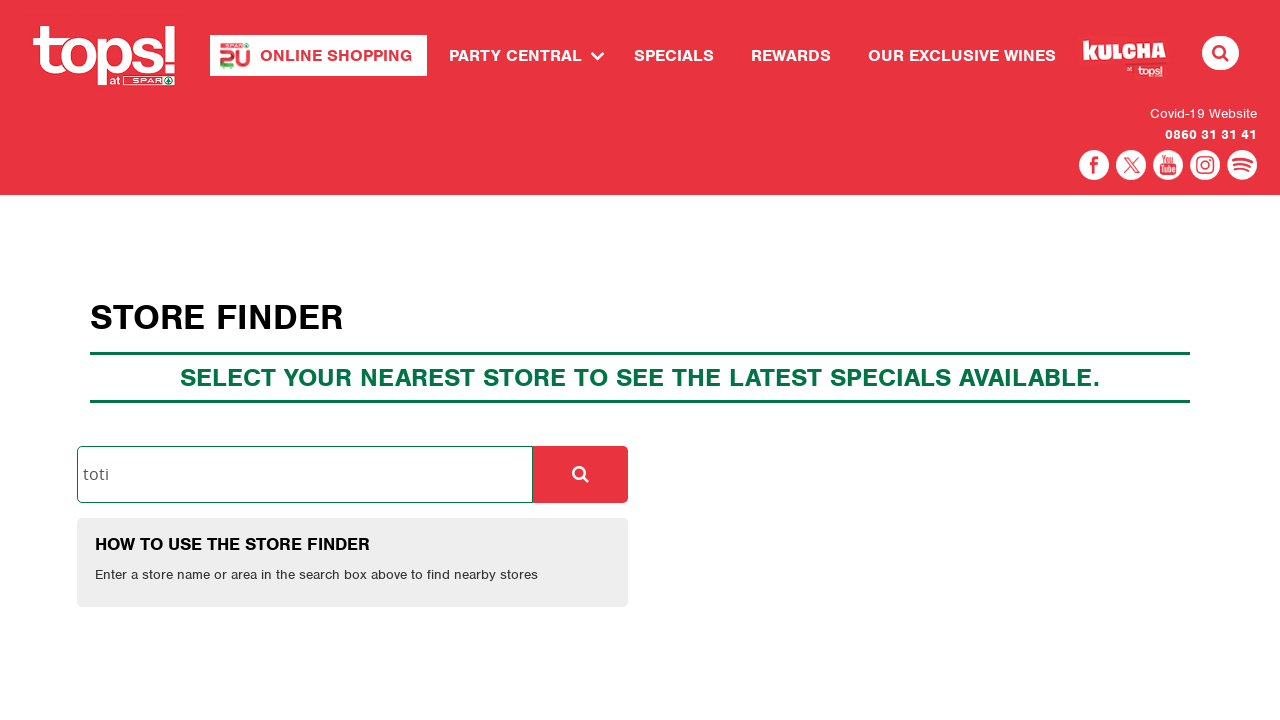

Clicked search icon to search for 'toti' locations at (580, 474) on xpath=//*[@id="StoreFinderApp"]/div[2]/div[1]/div[1]/div[3]/a
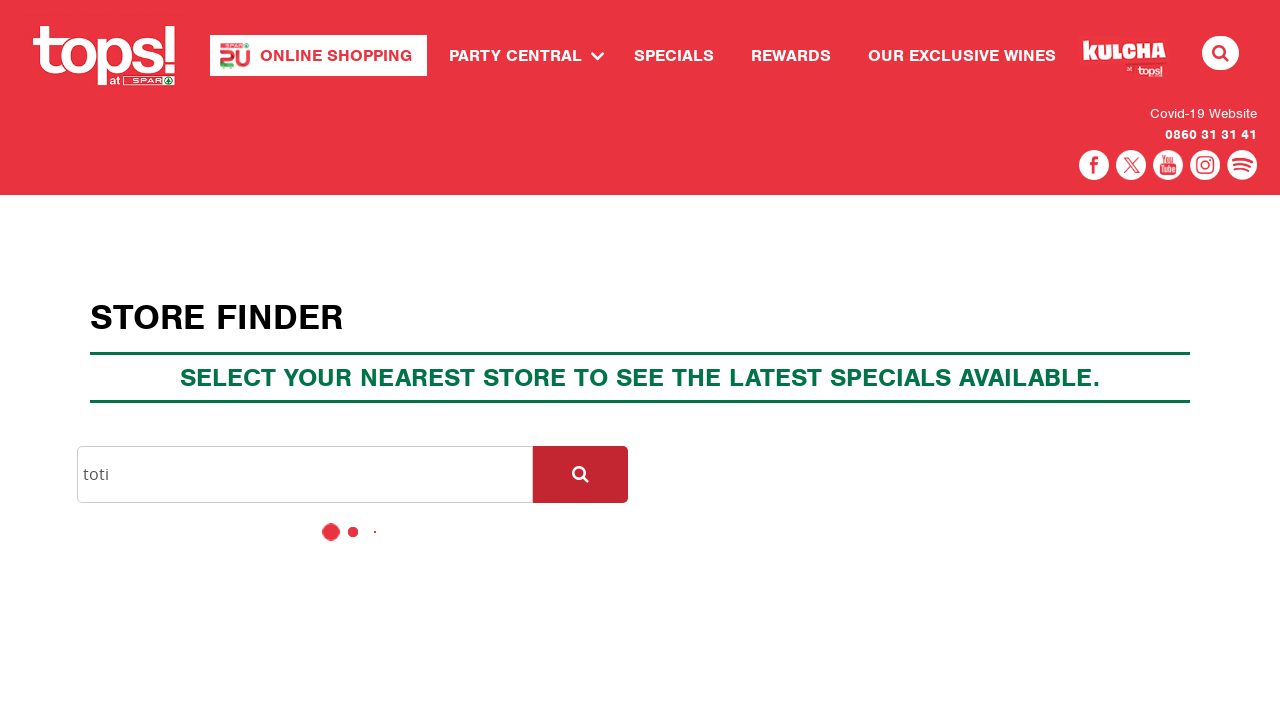

Search results loaded showing available stores in Toti area
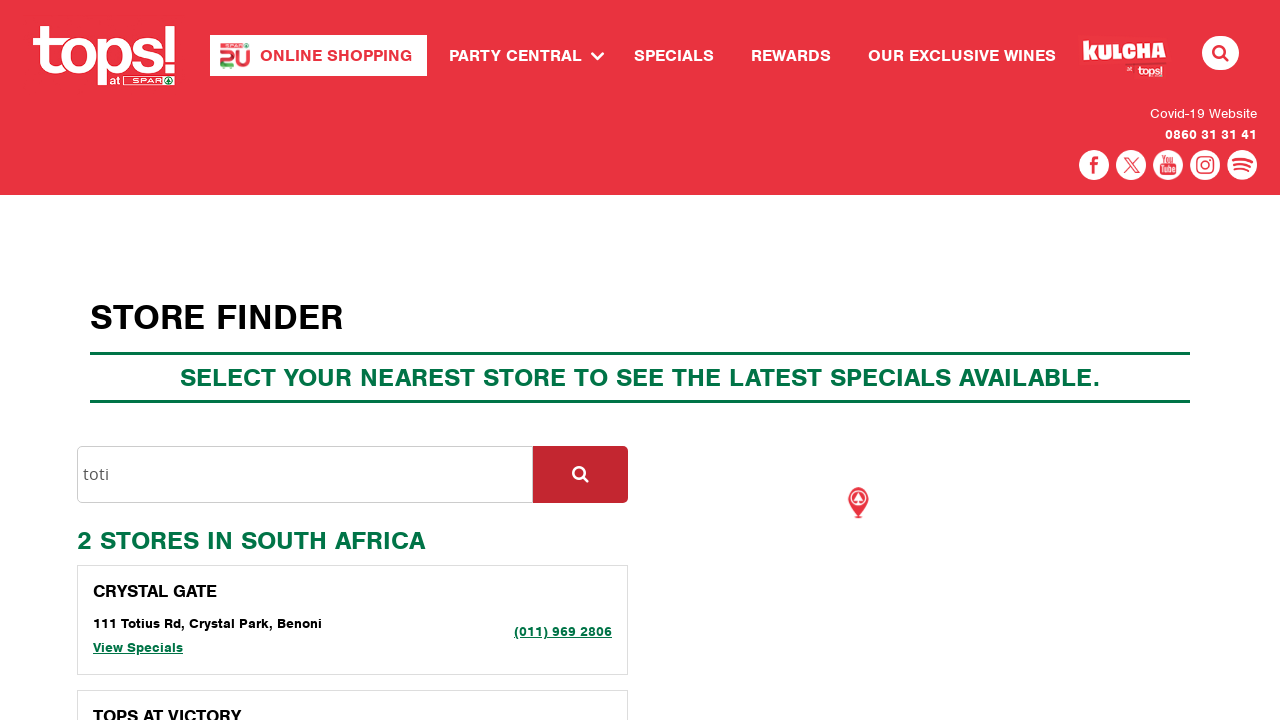

Clicked on Toti Seadoone area store to view details at (138, 360) on xpath=//*[@id="allStores"]/a[2]/div/div/a
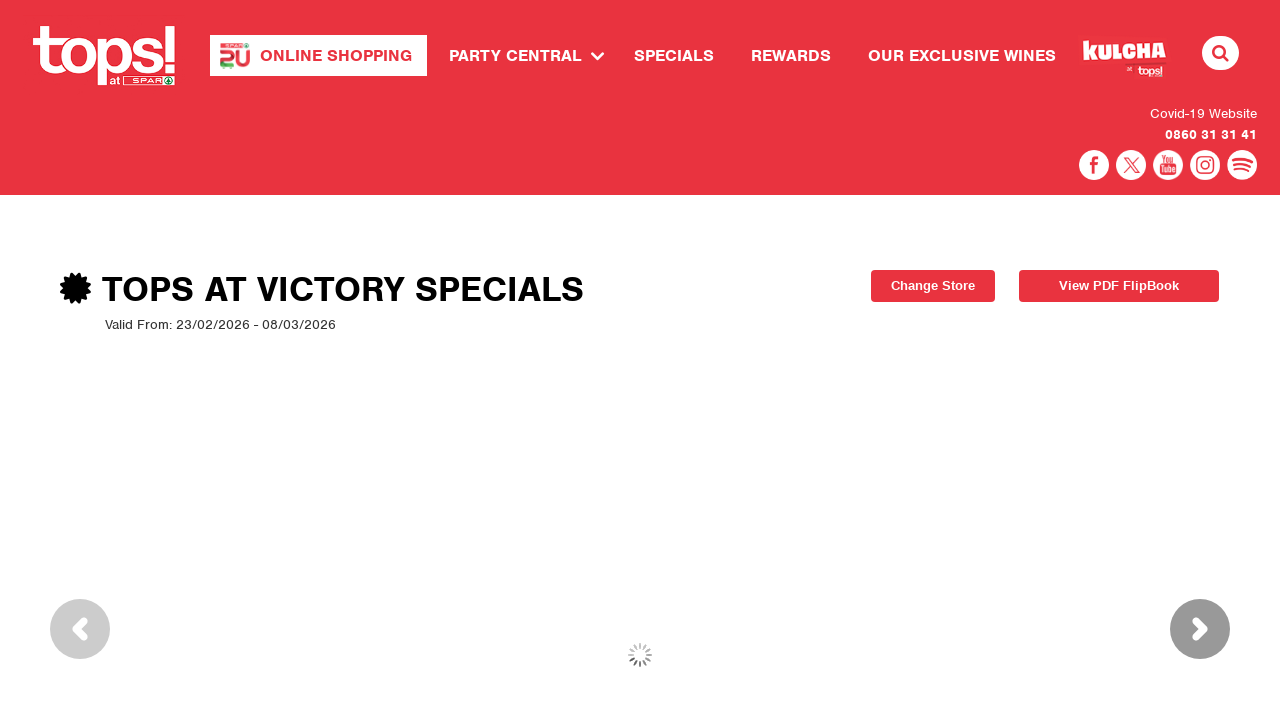

Store details page loaded displaying store information
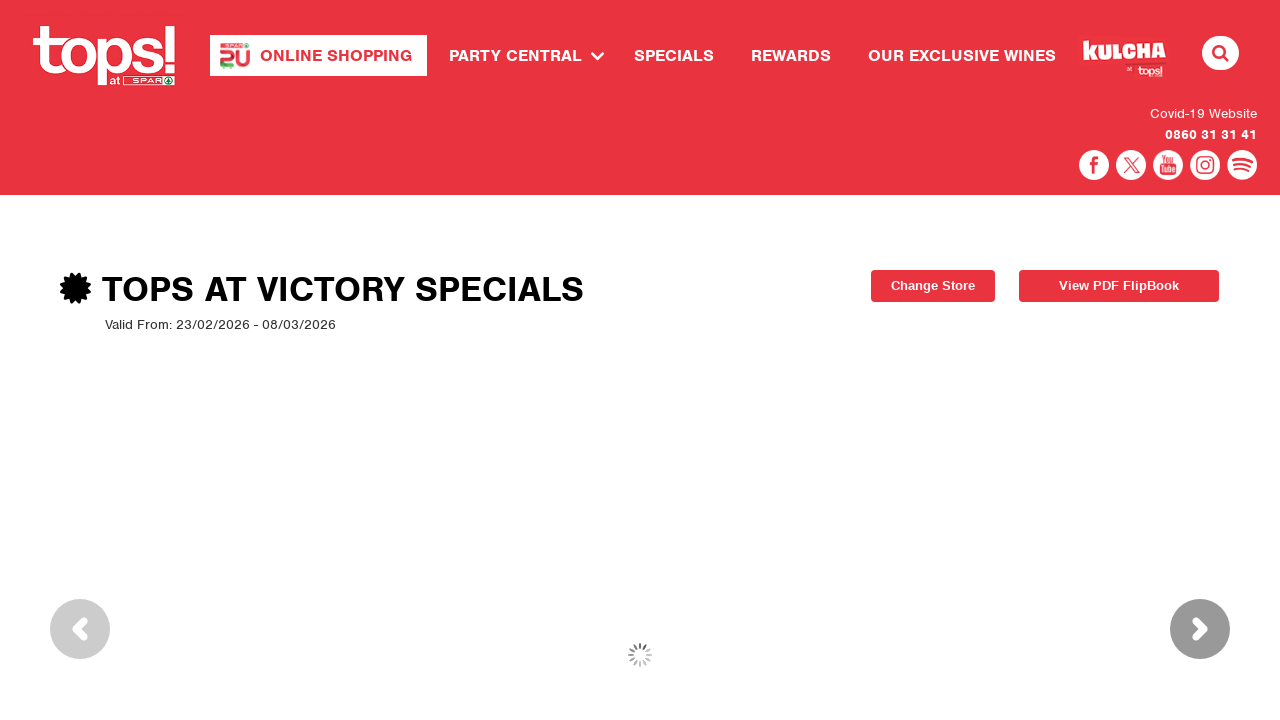

Navigated back to store finder page
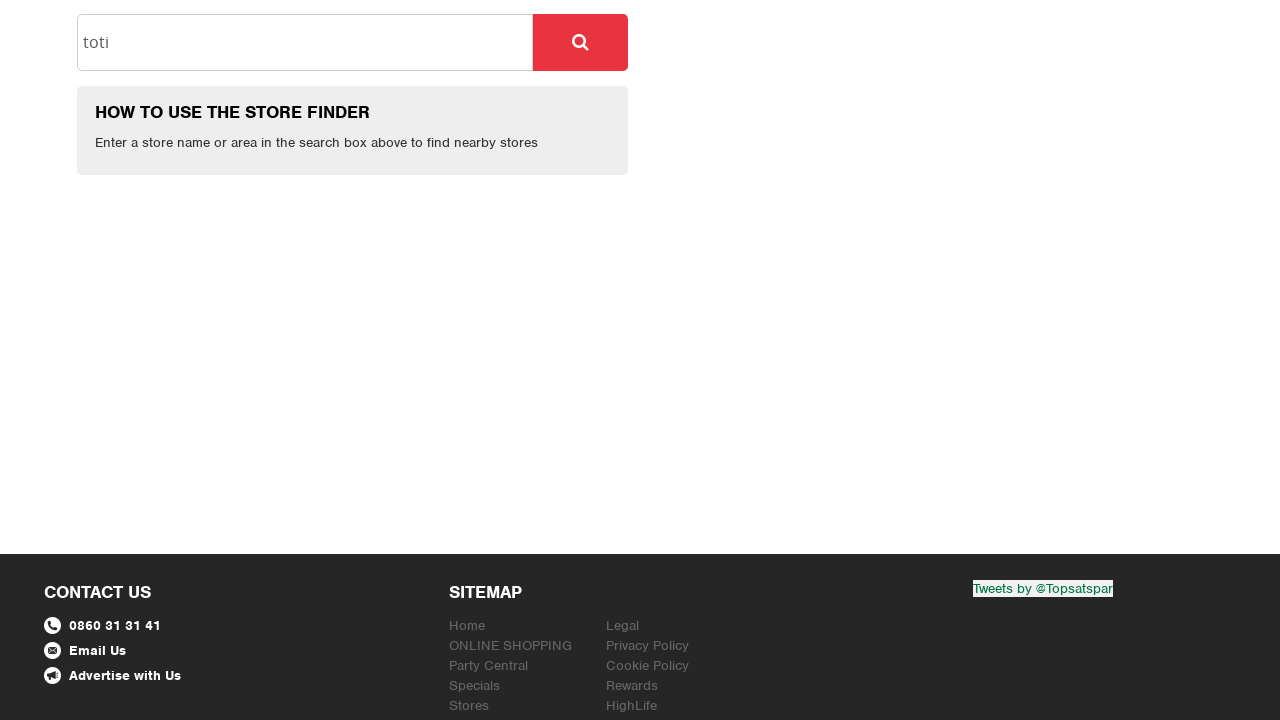

Search field is ready for new search
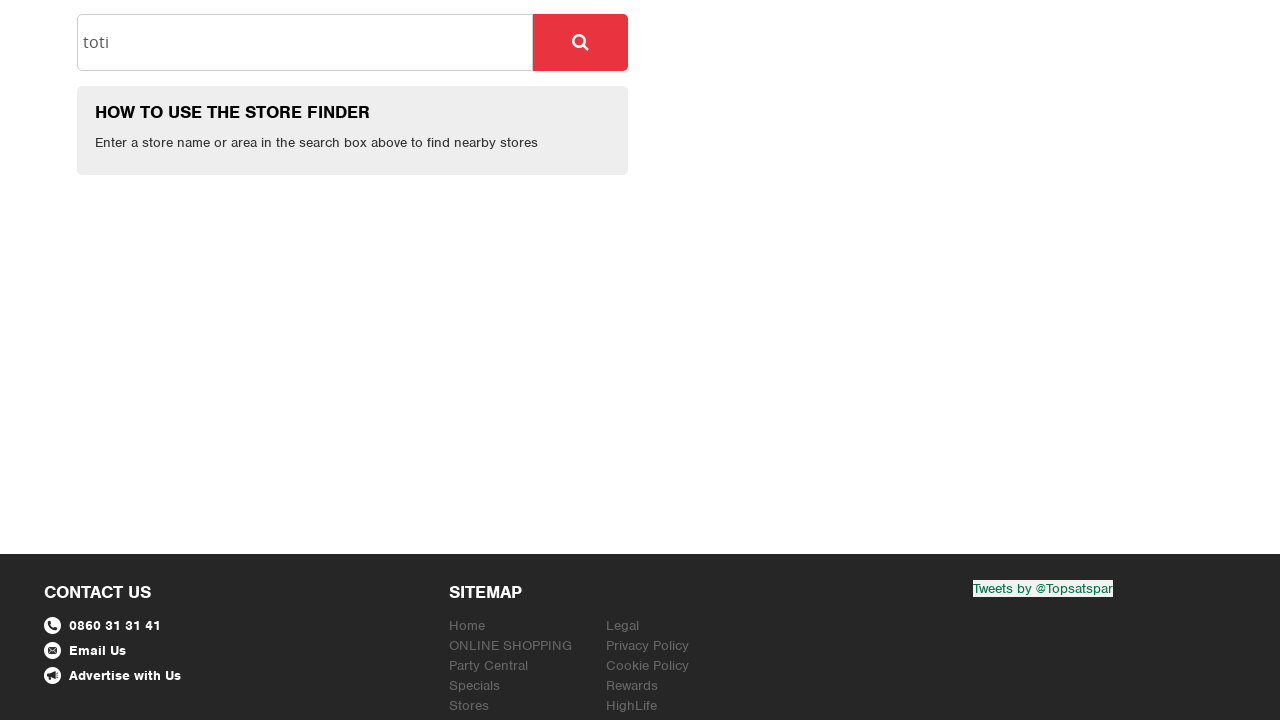

Clicked on search field to focus it for new search at (305, 42) on xpath=//*[@id="searchTerm"]
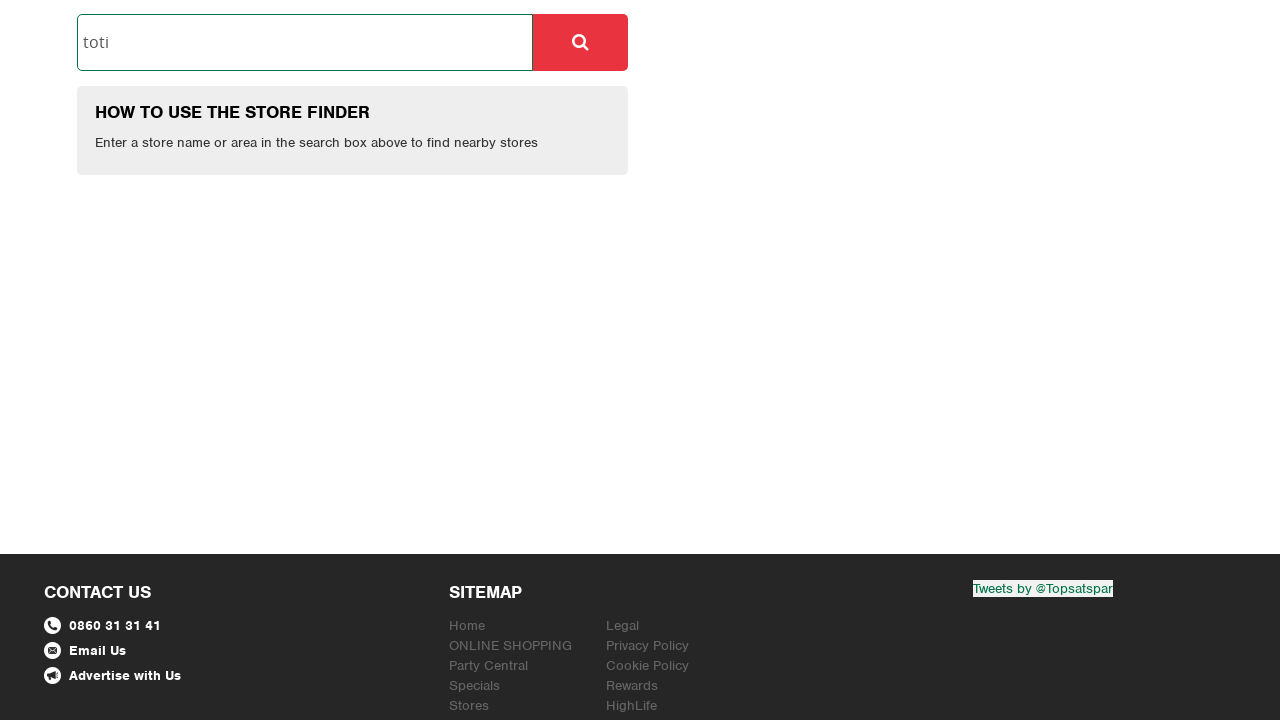

Entered 'umlazi' in search field on //*[@id="searchTerm"]
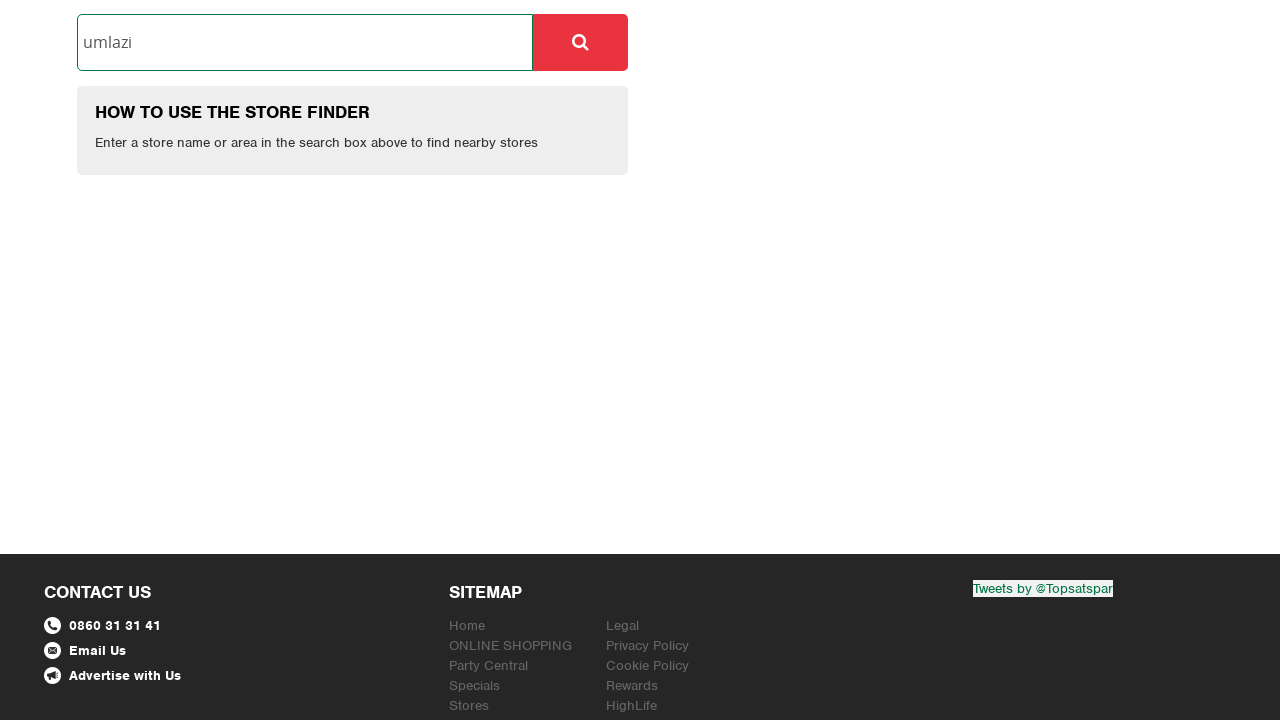

Clicked search icon to search for 'umlazi' locations at (580, 42) on xpath=//*[@id="StoreFinderApp"]/div[2]/div[1]/div[1]/div[3]/a
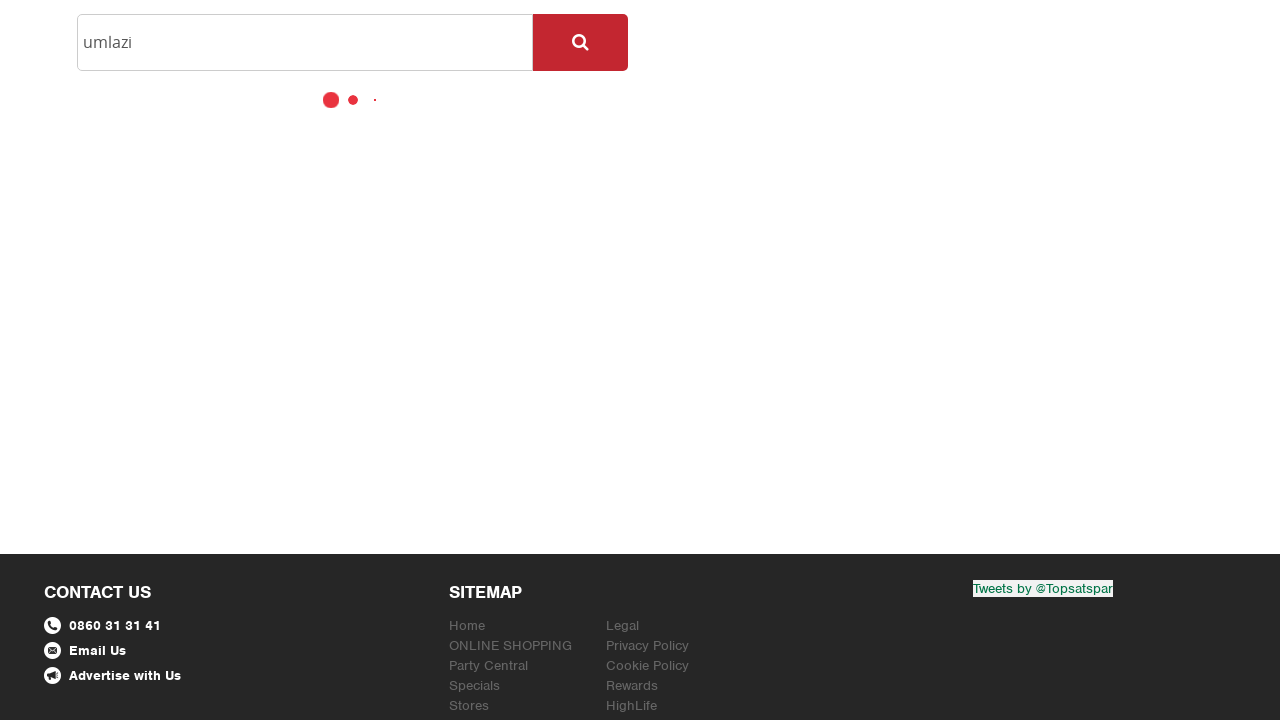

Search results loaded showing available stores in Umlazi area
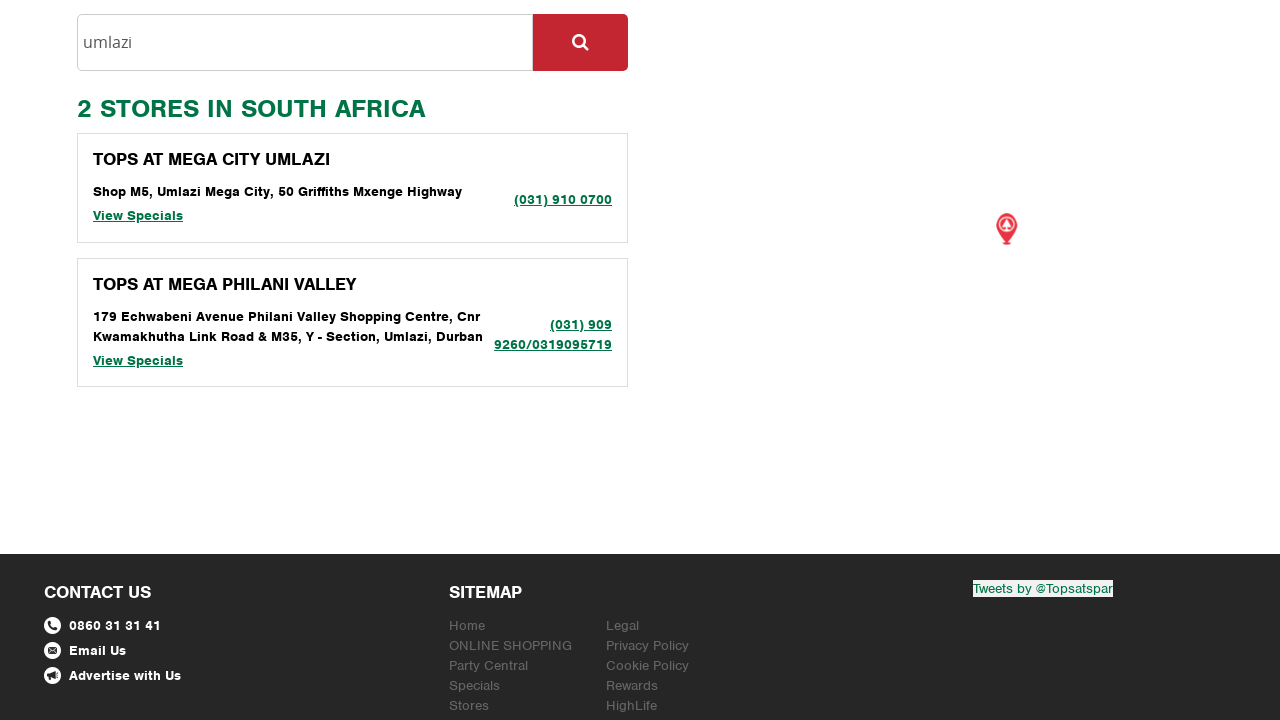

Clicked on Umlazi Mega City store to view details at (138, 216) on xpath=//*[@id="allStores"]/a[1]/div/div/a
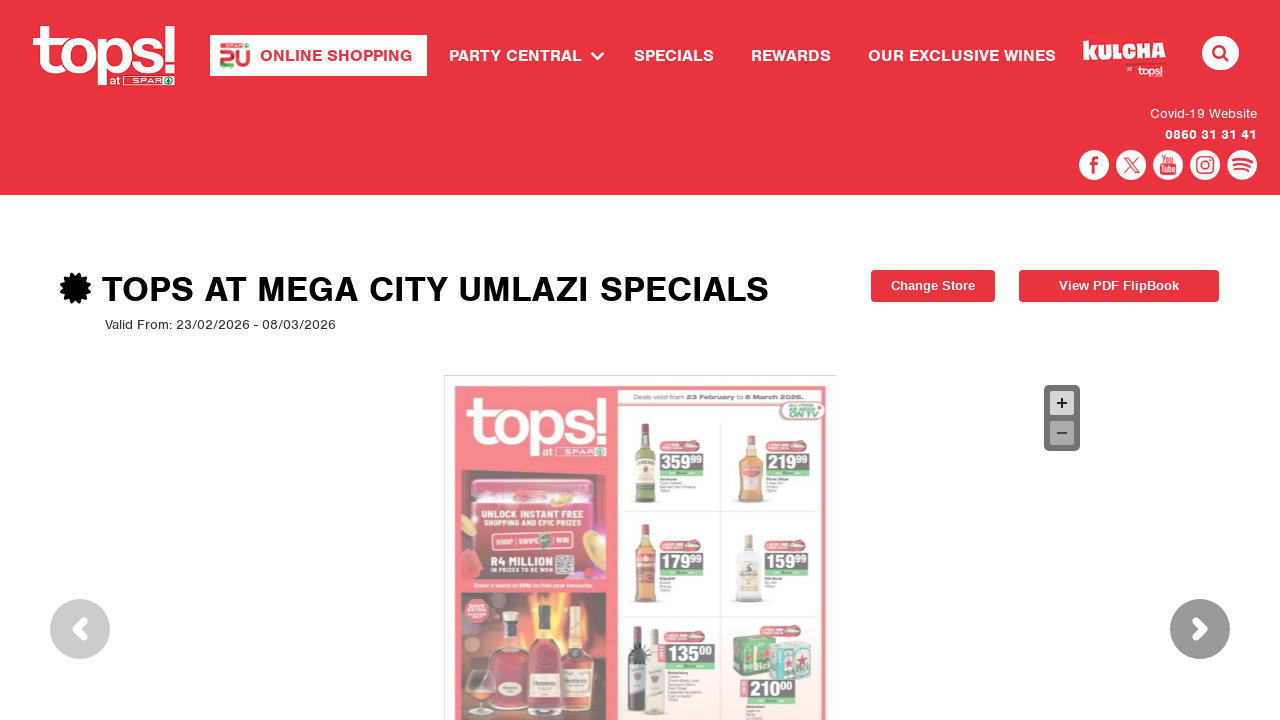

Store details page loaded displaying Umlazi Mega City store information
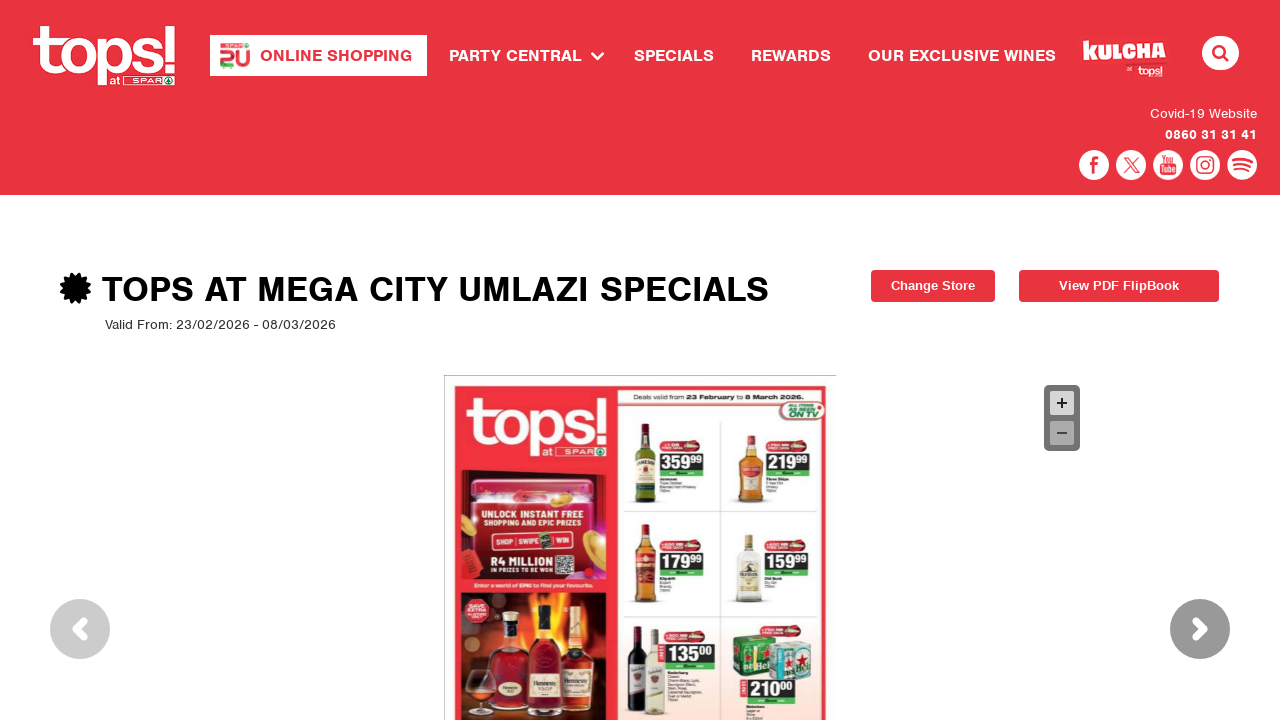

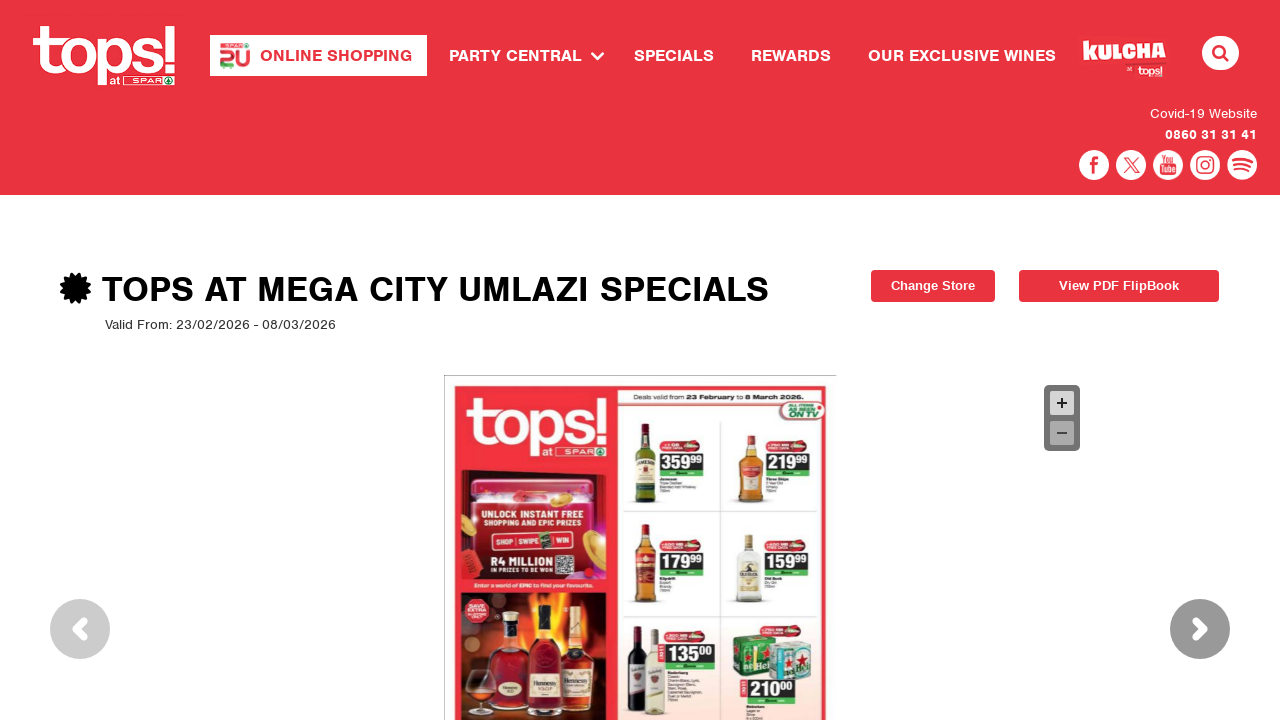